Tests auto-waiting functionality by clicking a button that triggers an AJAX request, waiting for the success element, and verifying the loaded content

Starting URL: http://uitestingplayground.com/ajax

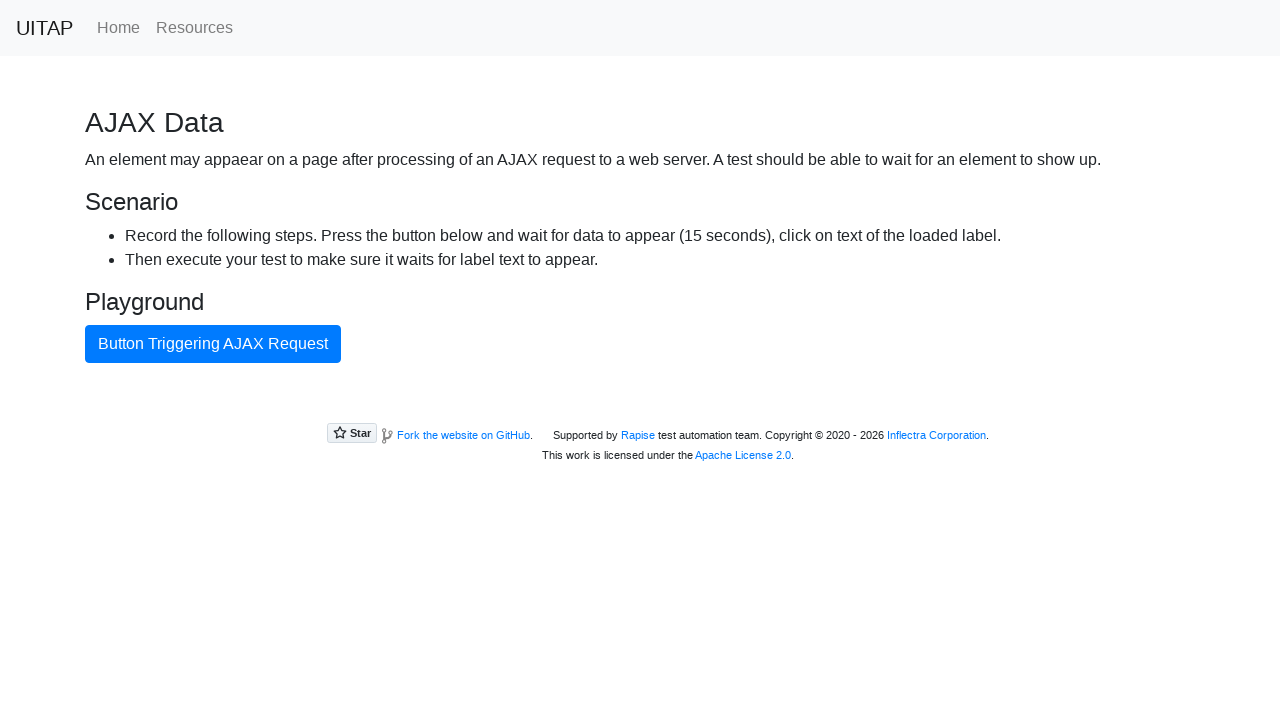

Clicked button triggering AJAX request at (213, 344) on internal:text="Button Triggering AJAX Request"i
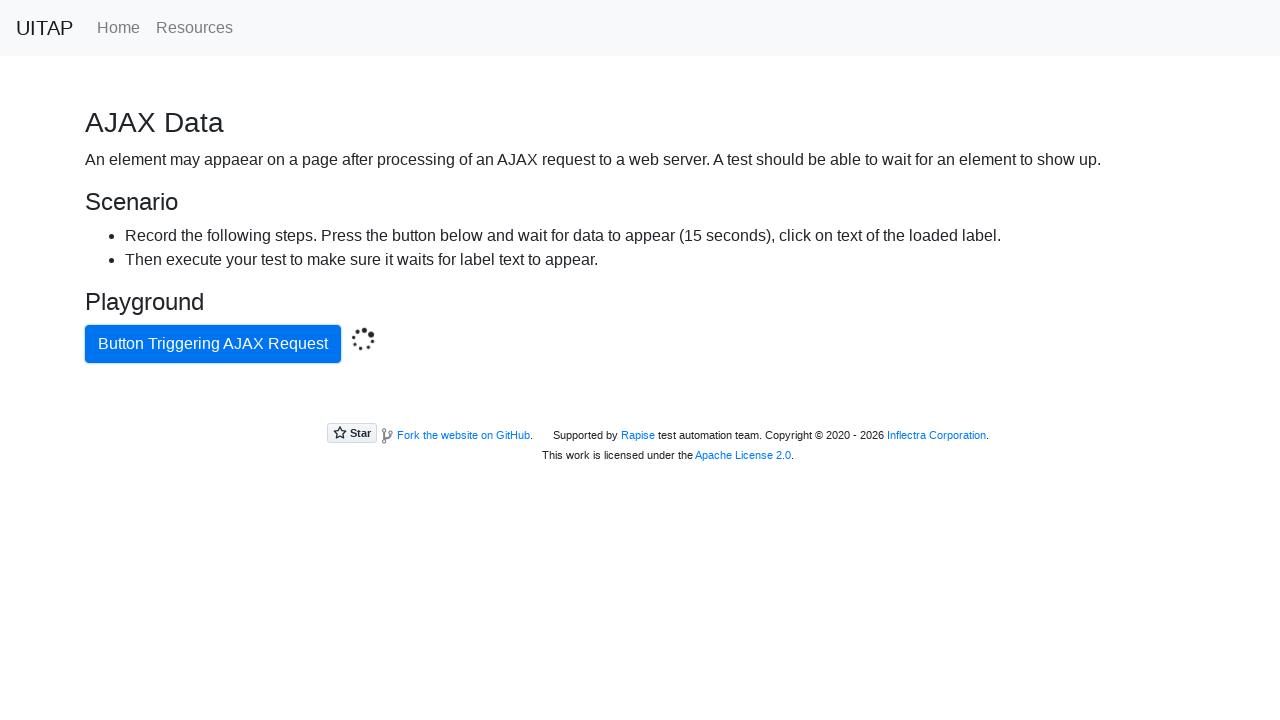

Clicked success button after AJAX request completed at (640, 405) on .bg-success
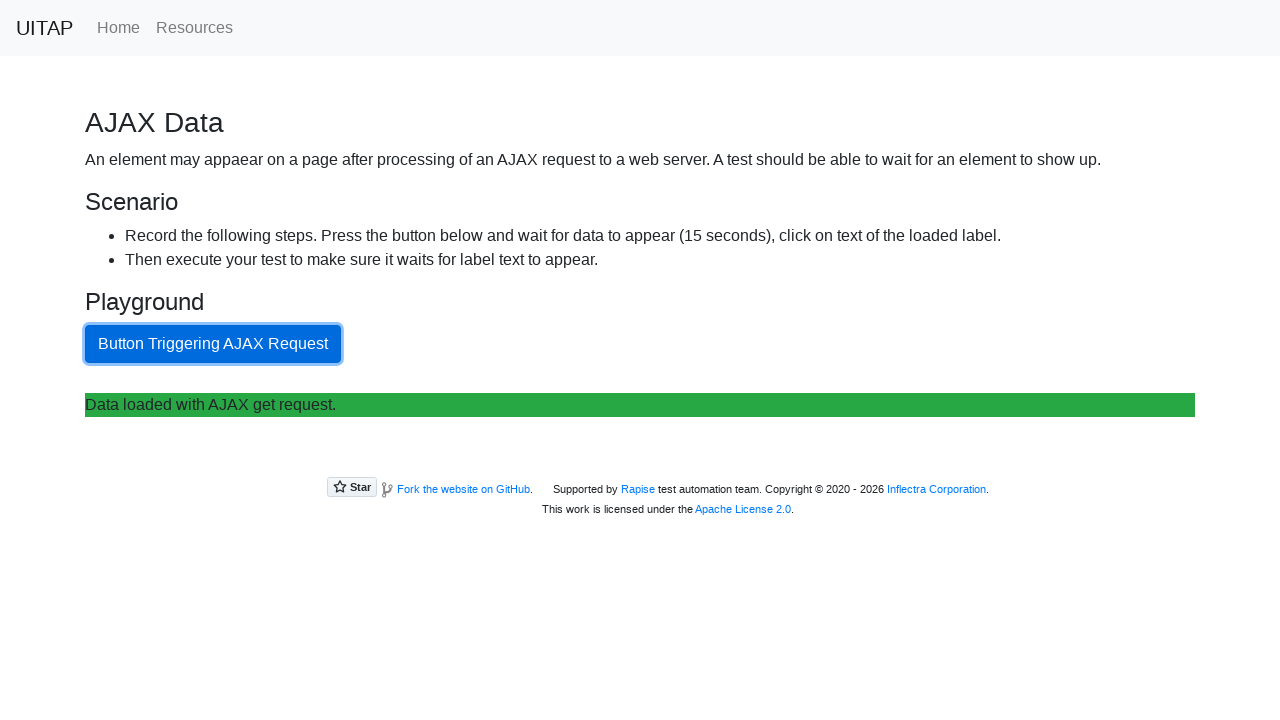

Verified success button text content matches expected message
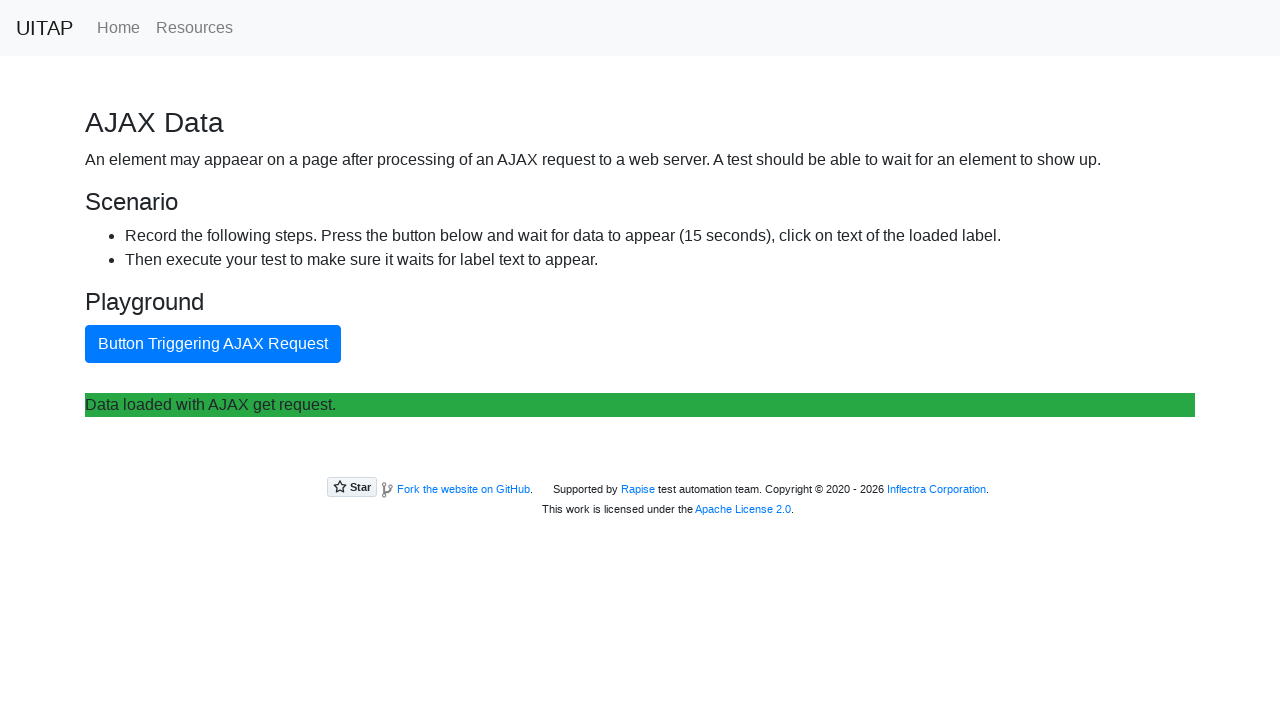

Waited for success element to be attached
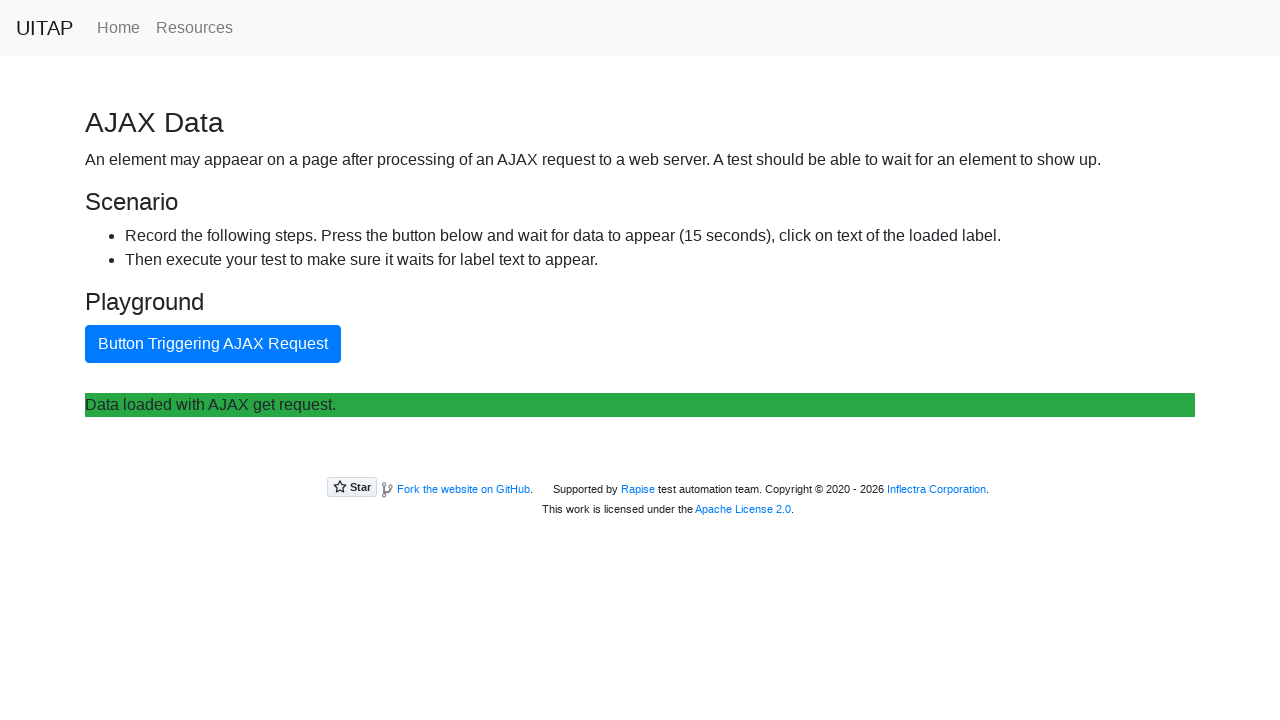

Verified success message present in all text contents
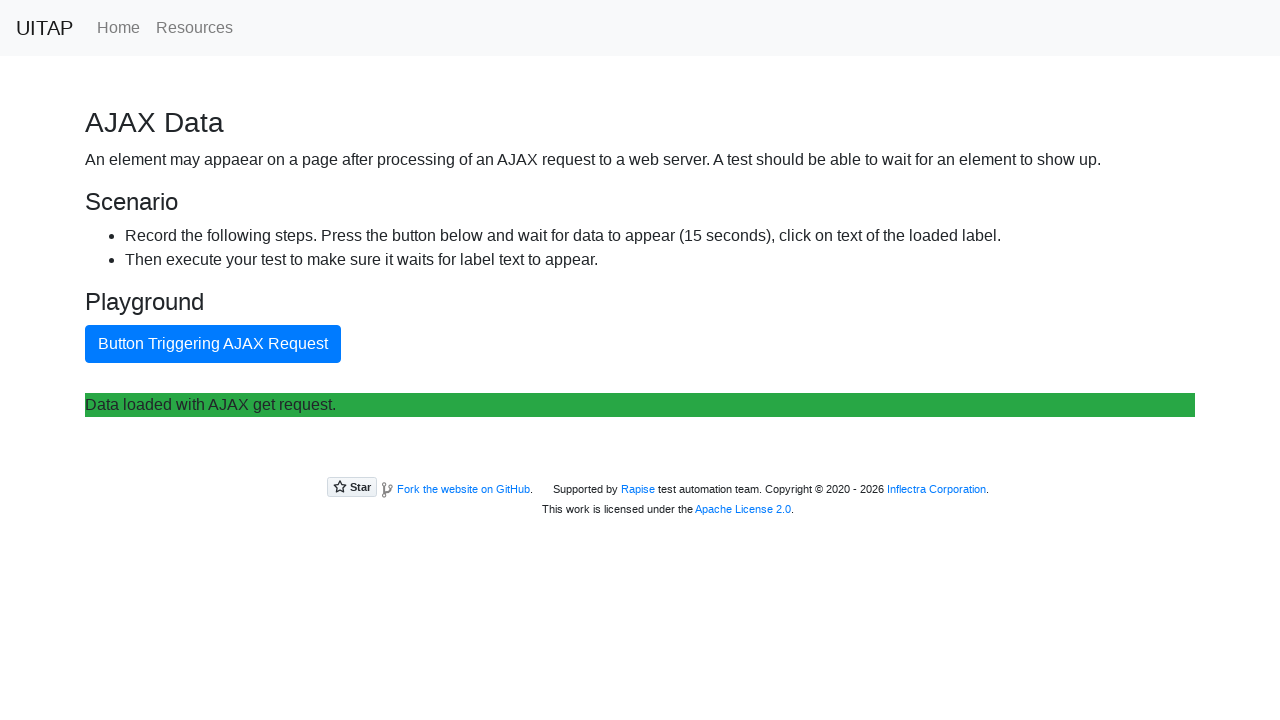

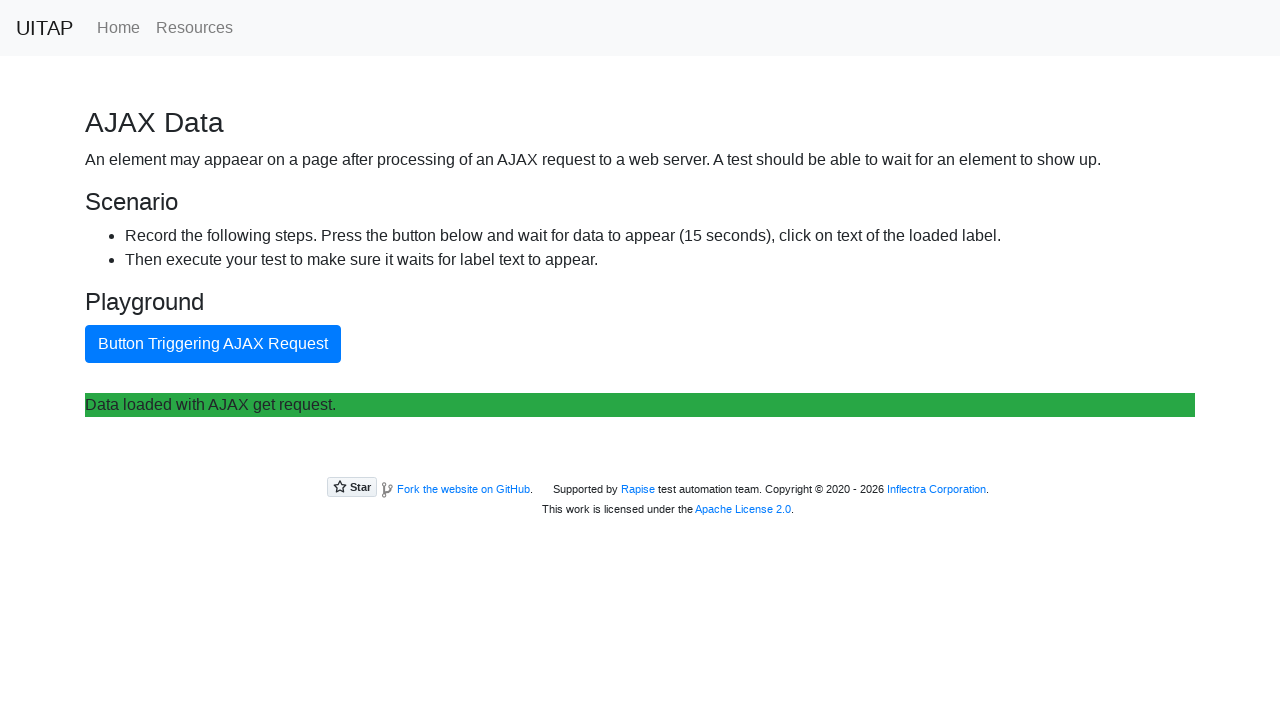